Tests form submission by clicking a specific link, then filling out a multi-field form with personal information (first name, last name, city, country) and submitting it.

Starting URL: http://suninjuly.github.io/find_link_text

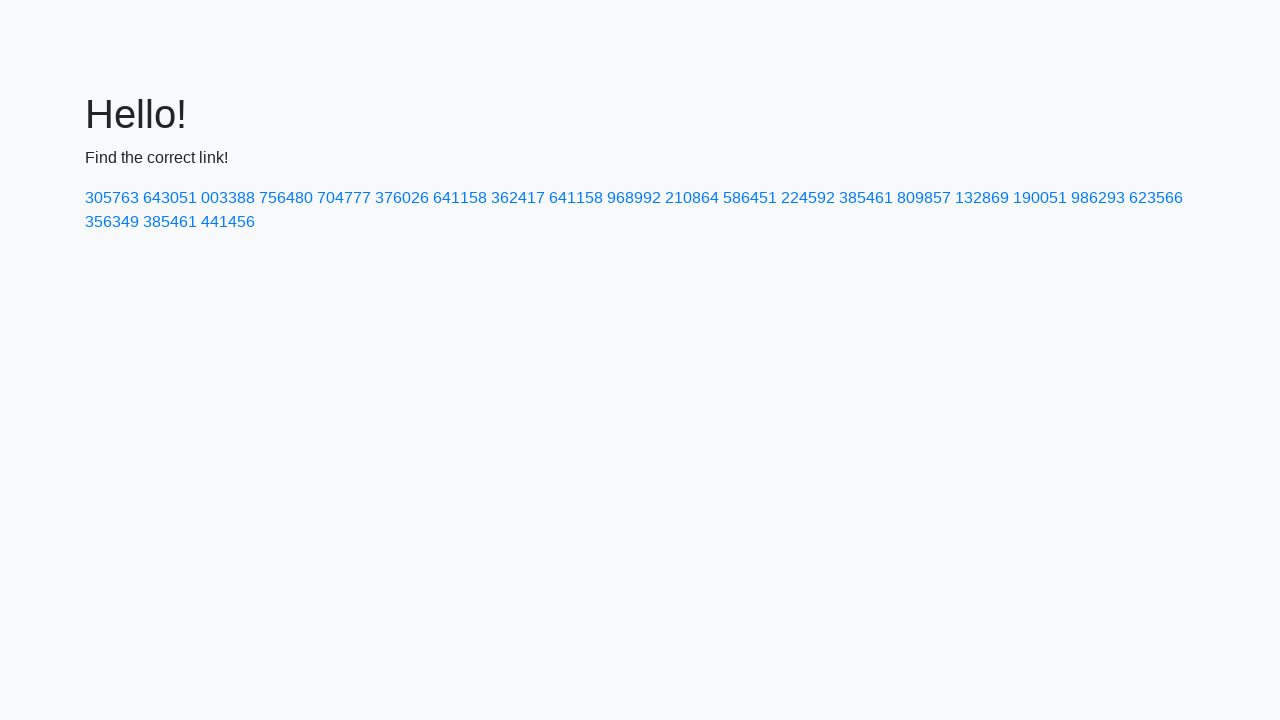

Clicked link with text '224592' at (808, 198) on text=224592
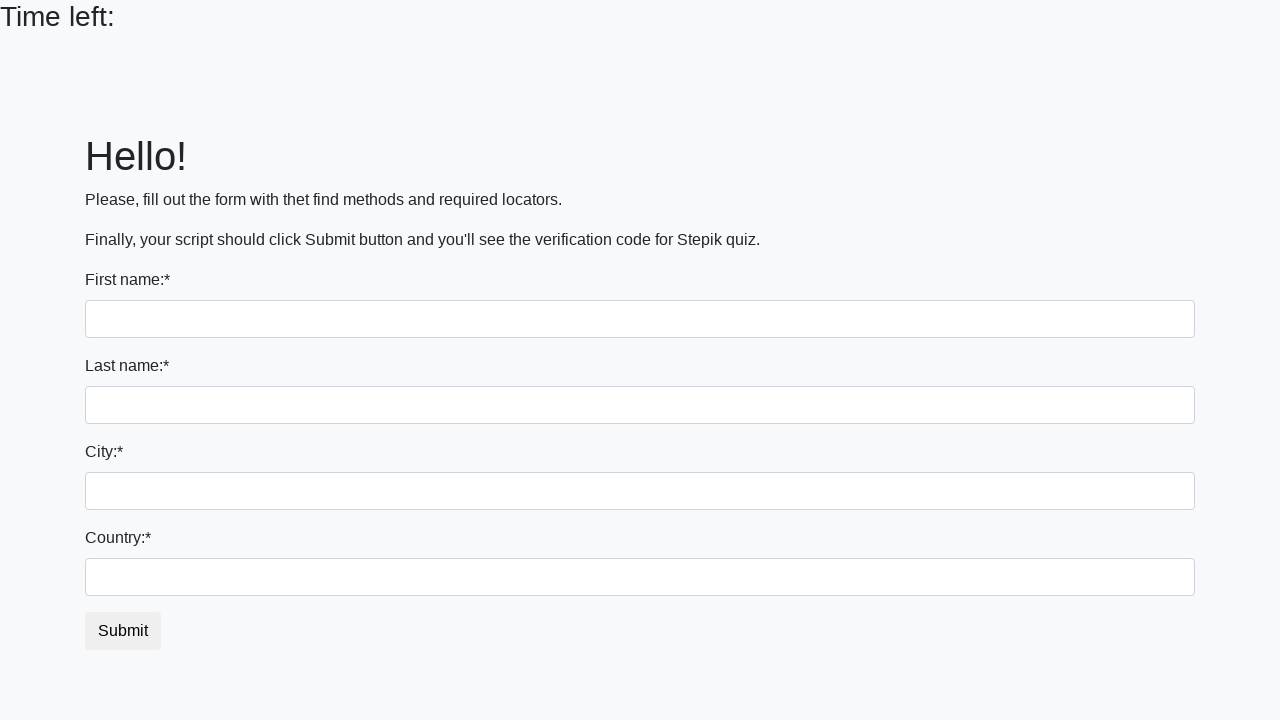

Filled first name field with 'Ivan' on input
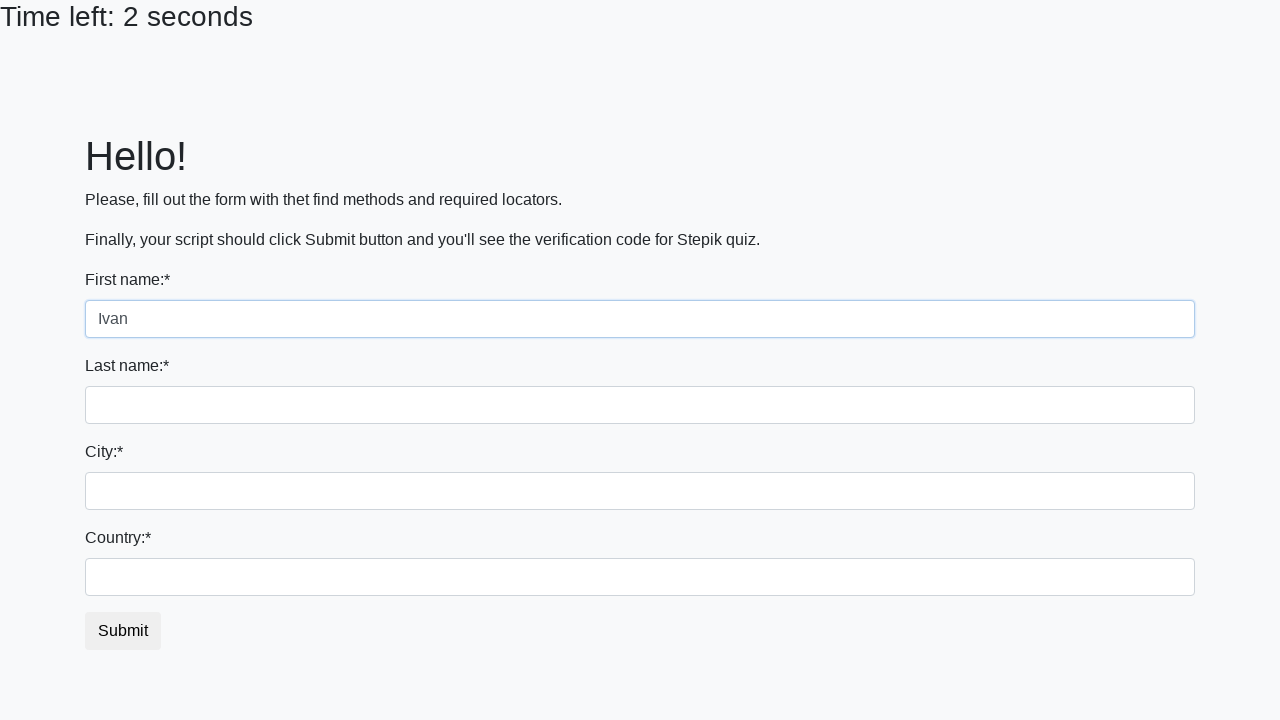

Filled last name field with 'Petrov' on input[name='last_name']
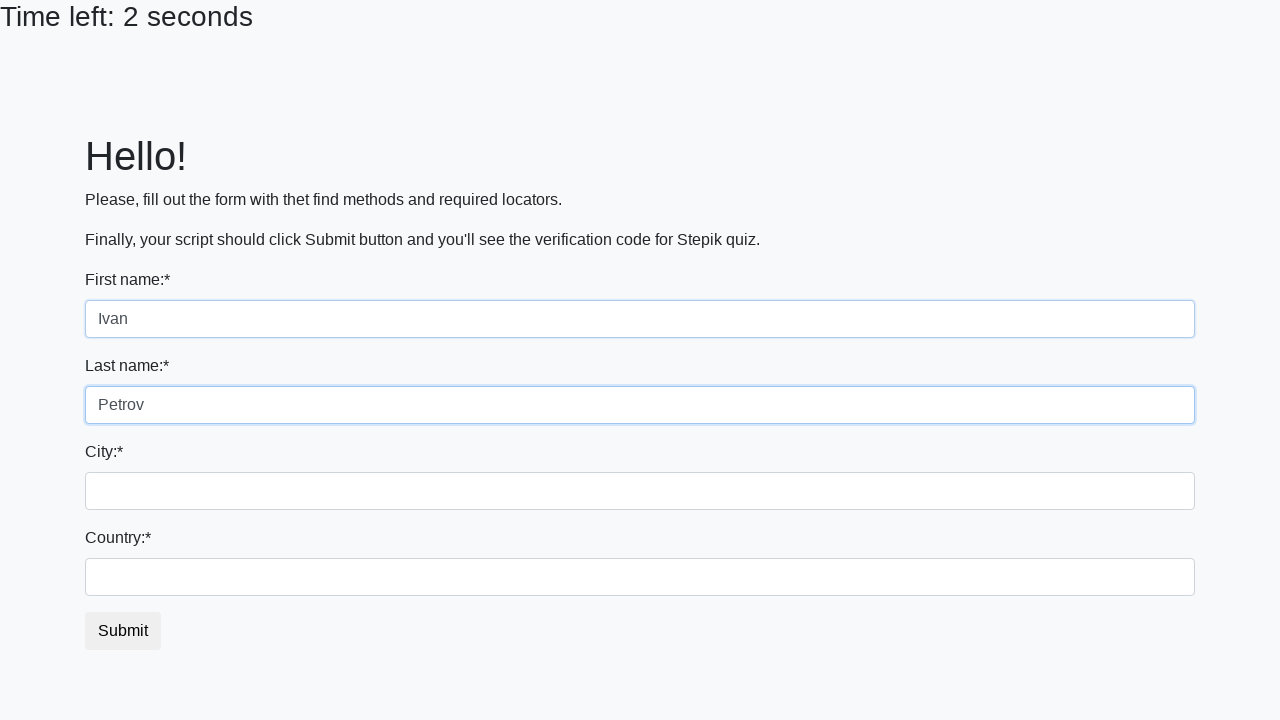

Filled city field with 'Smolensk' on .form-control.city
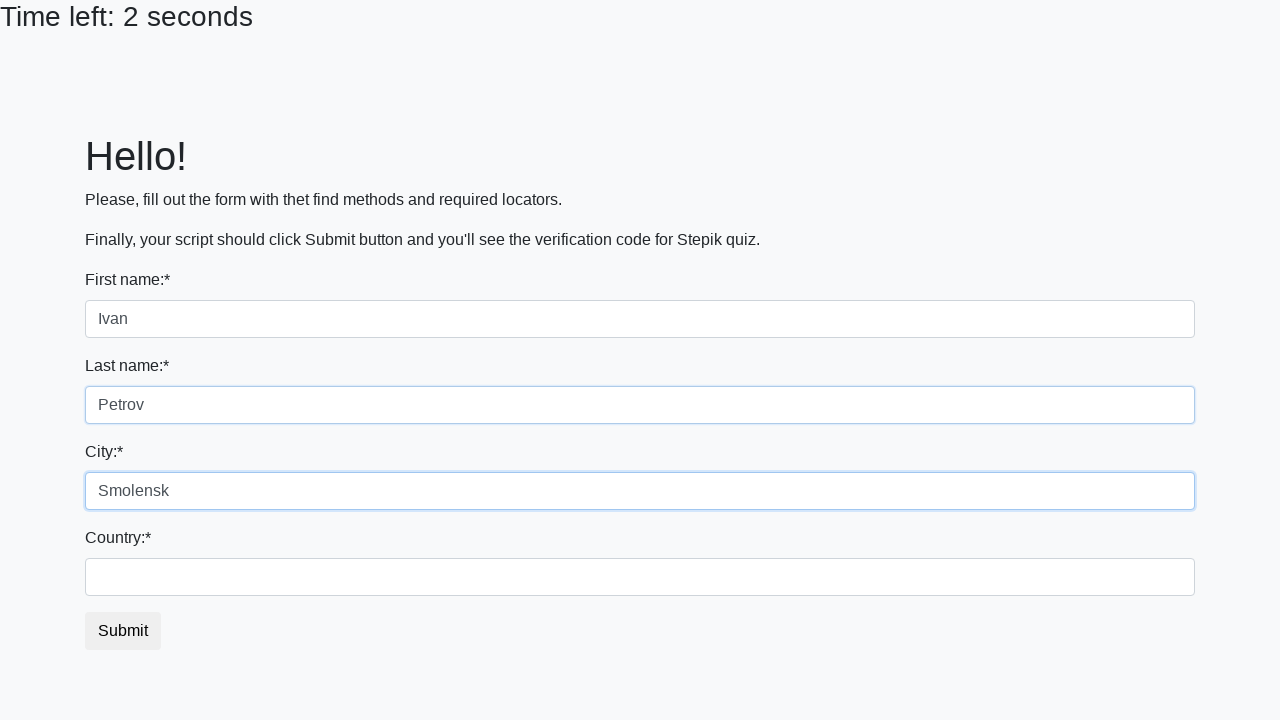

Filled country field with 'Russia' on #country
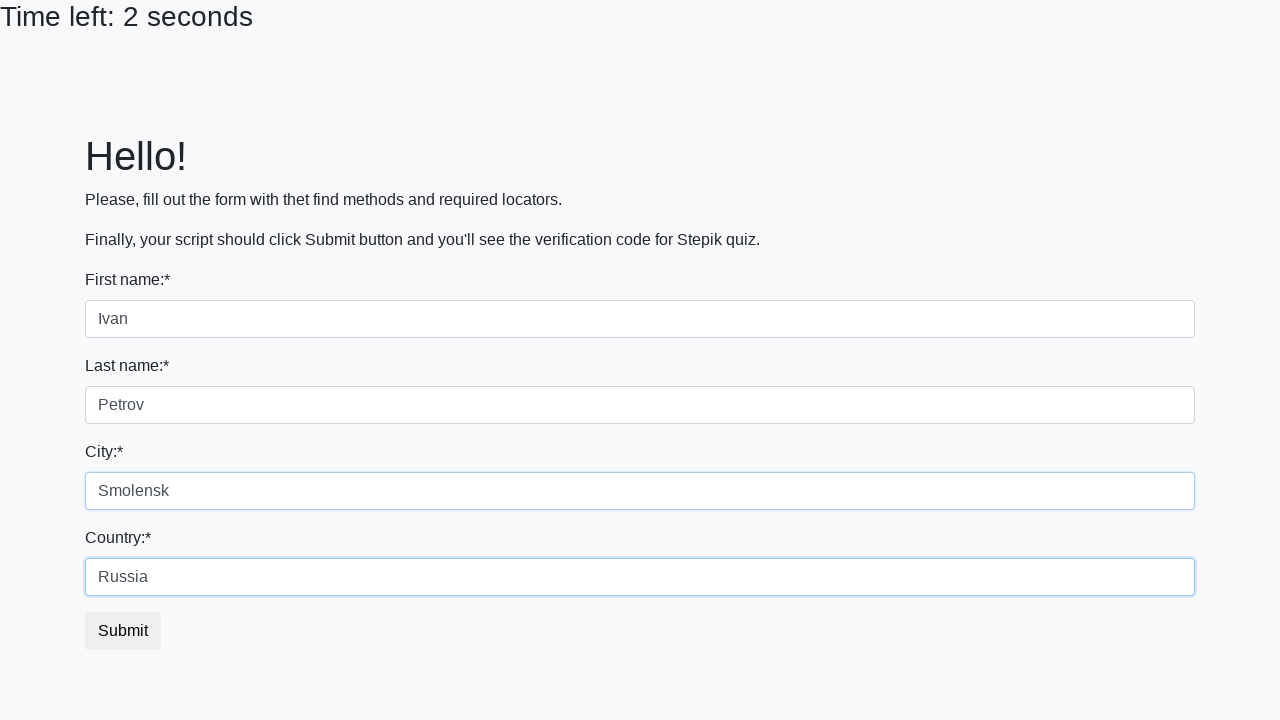

Clicked submit button to submit form at (123, 631) on button.btn
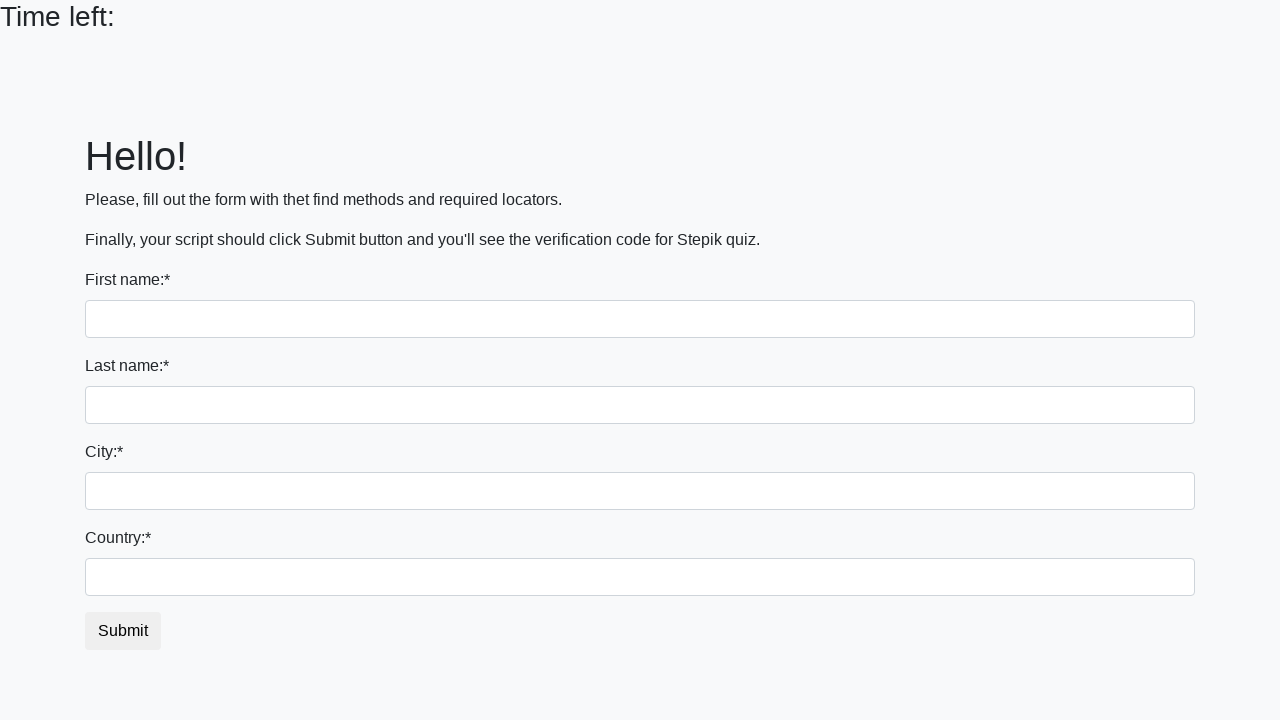

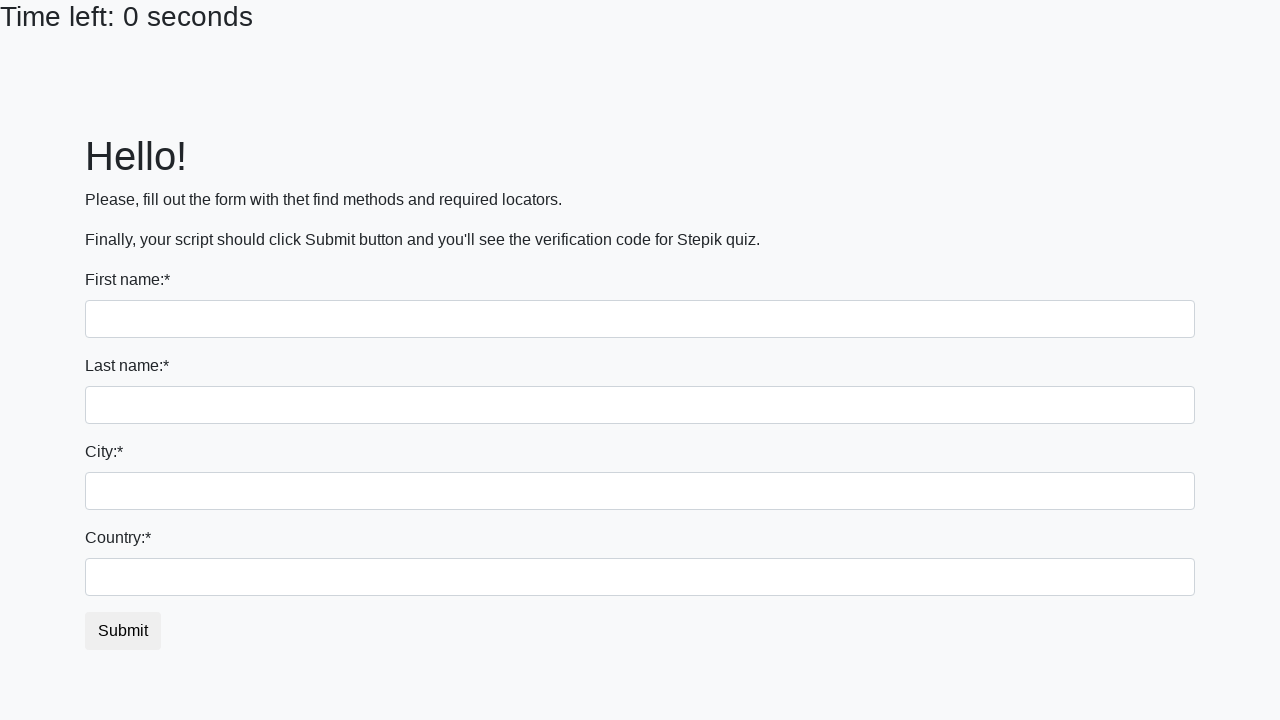